Clicks on the "A/B Testing" link and verifies navigation to the correct URL

Starting URL: https://the-internet.herokuapp.com/

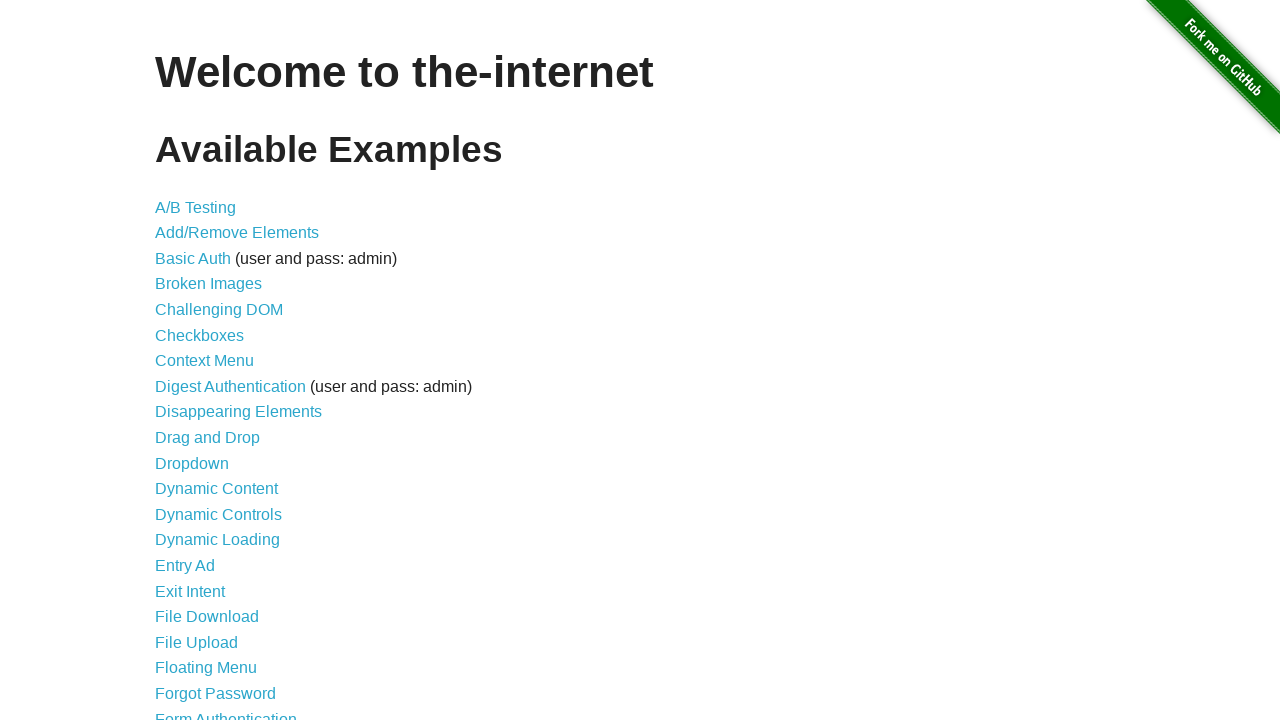

Clicked on 'A/B Testing' link at (196, 207) on text=A/B Testing
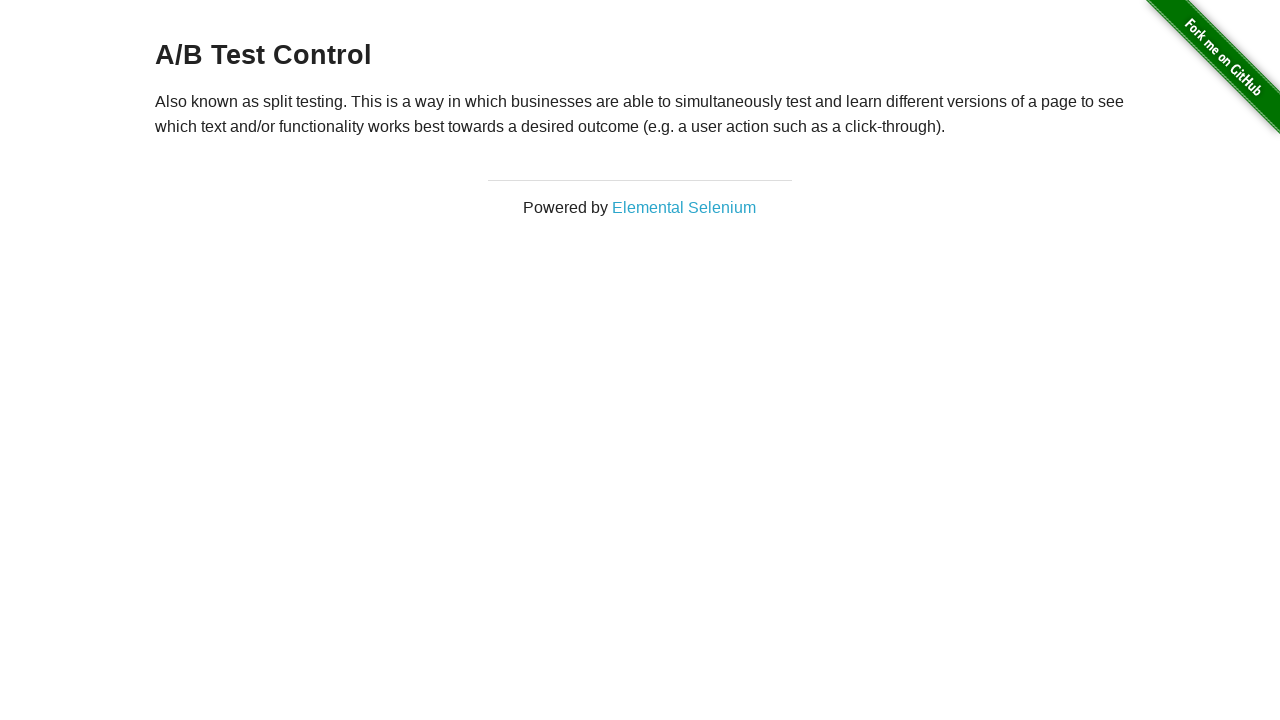

Verified navigation to A/B Testing page at https://the-internet.herokuapp.com/abtest
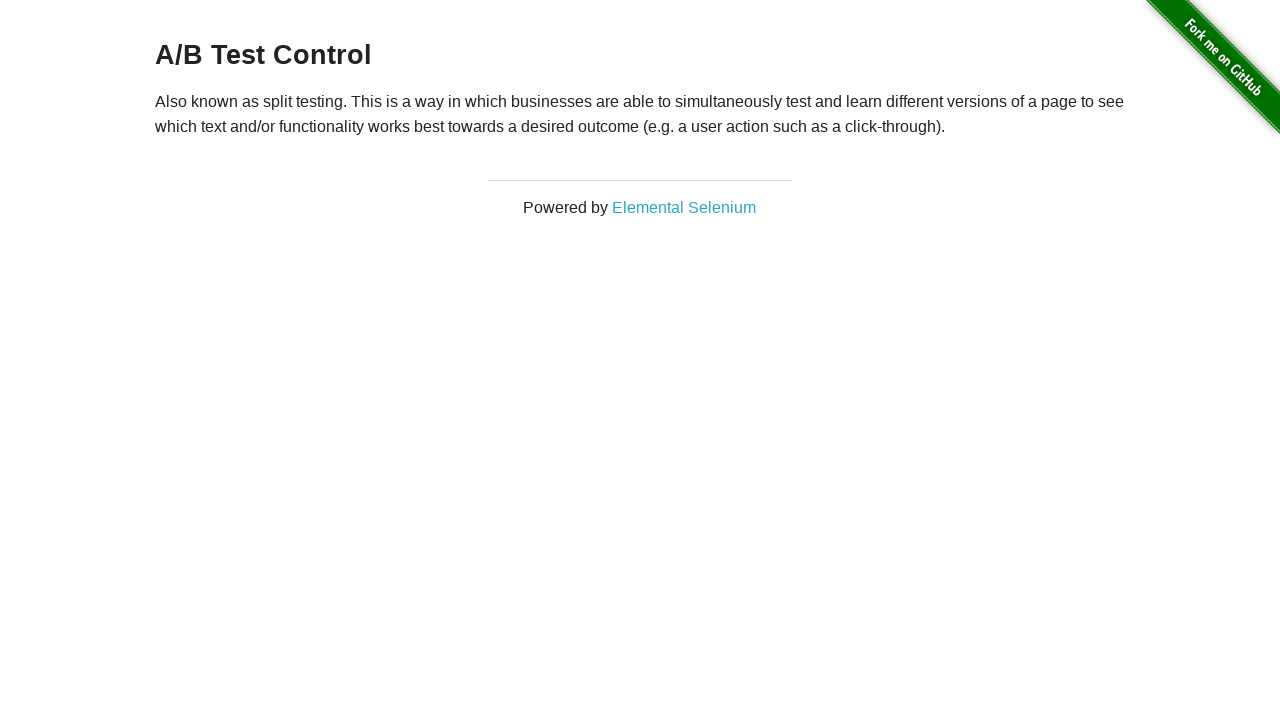

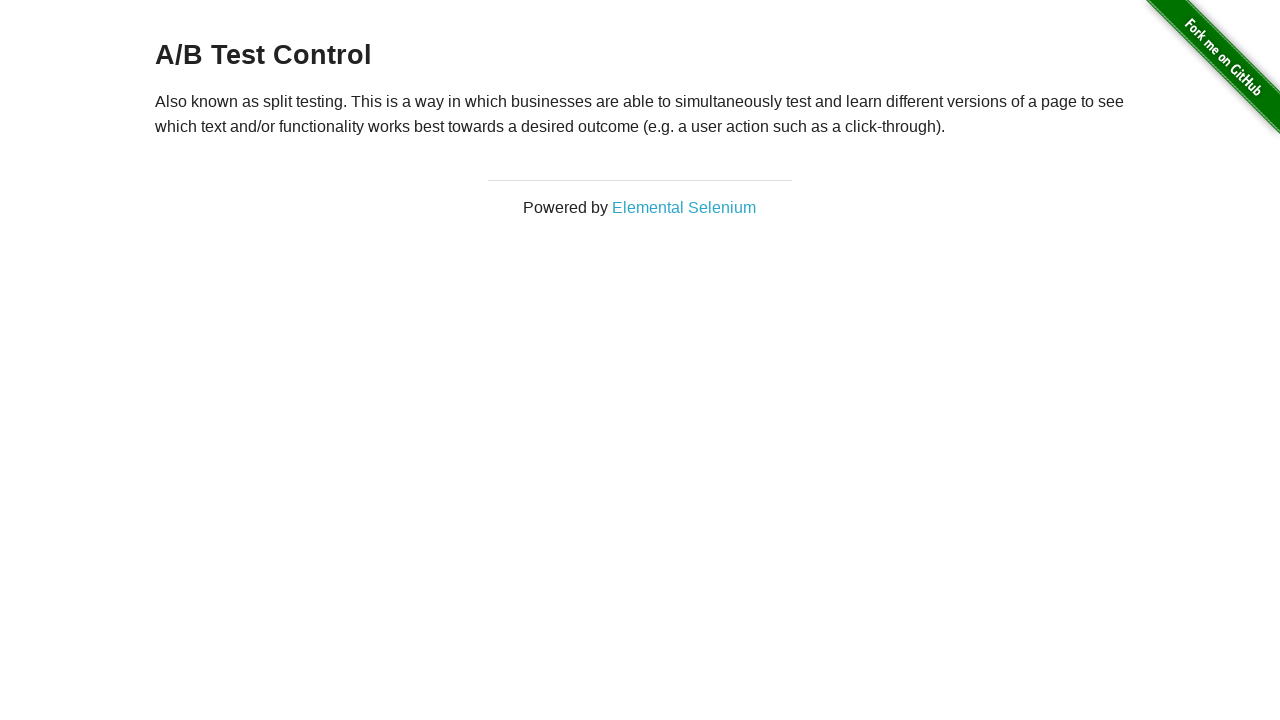